Tests multiple window/tab handling by opening a new browser tab and navigating to a different URL in that tab, demonstrating tab switching functionality.

Starting URL: https://rahulshettyacademy.com/angularpractice/

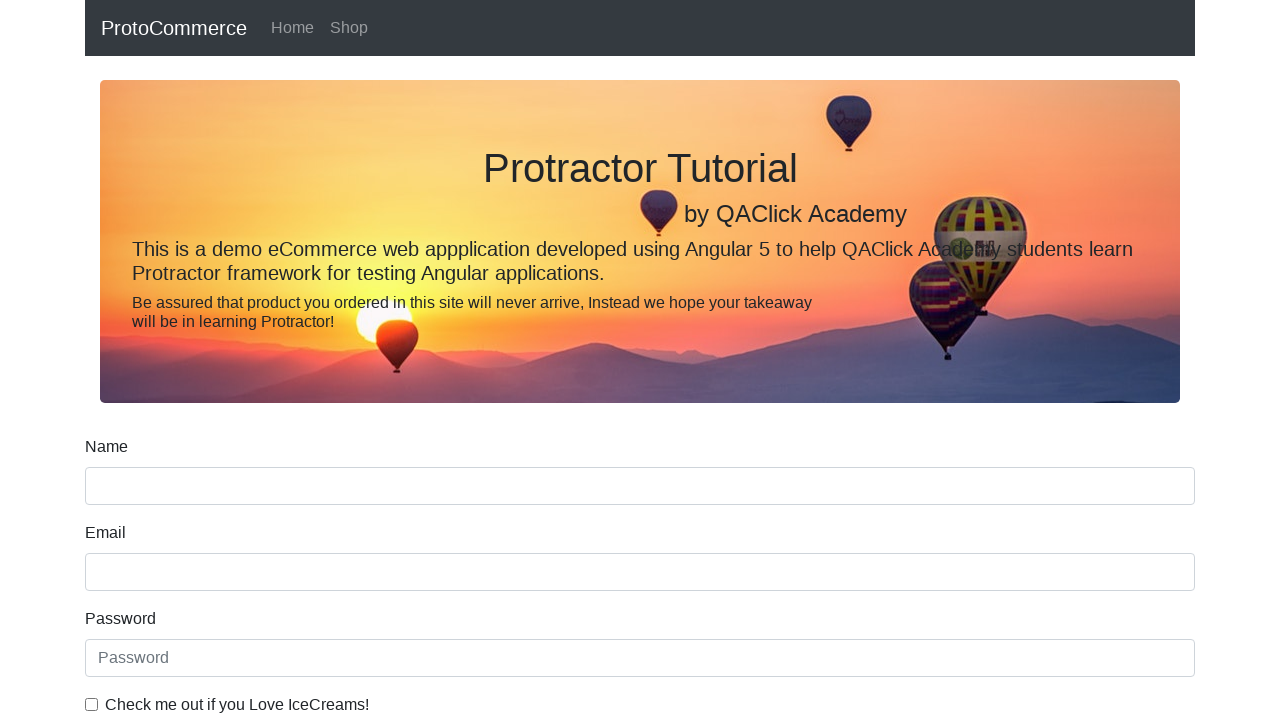

Opened a new browser tab
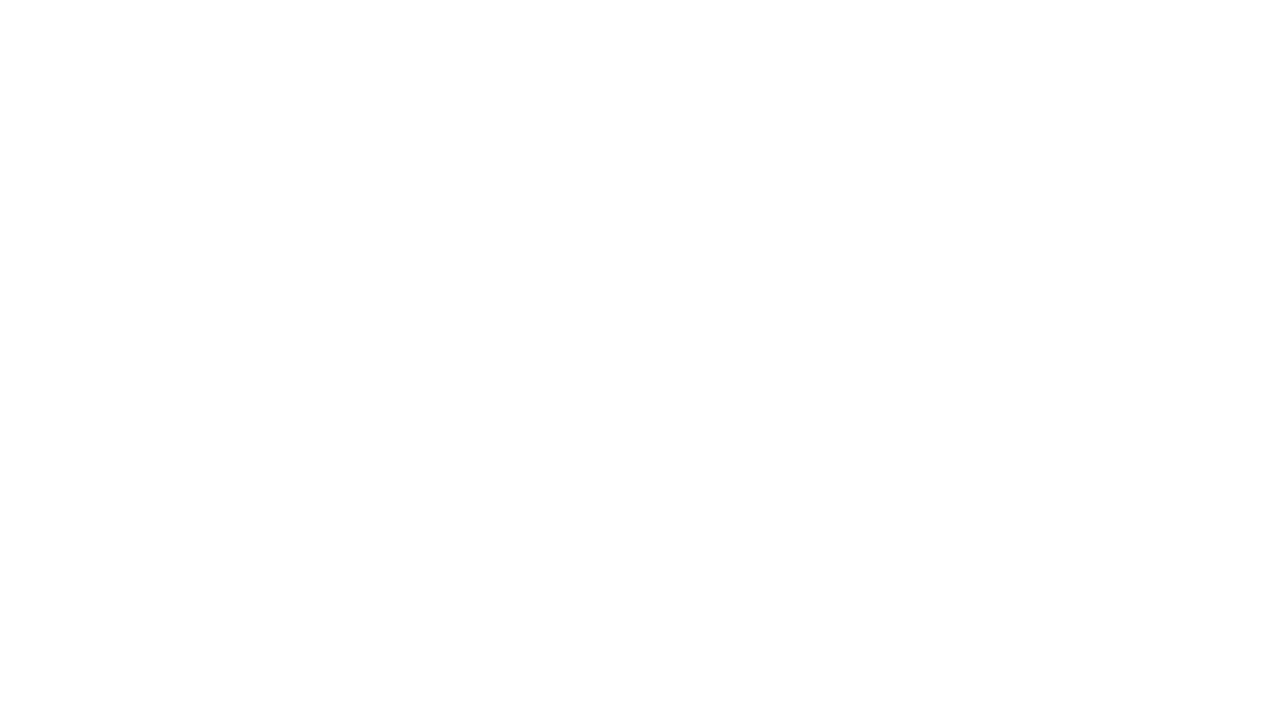

Navigated to https://rahulshettyacademy.com/ in new tab
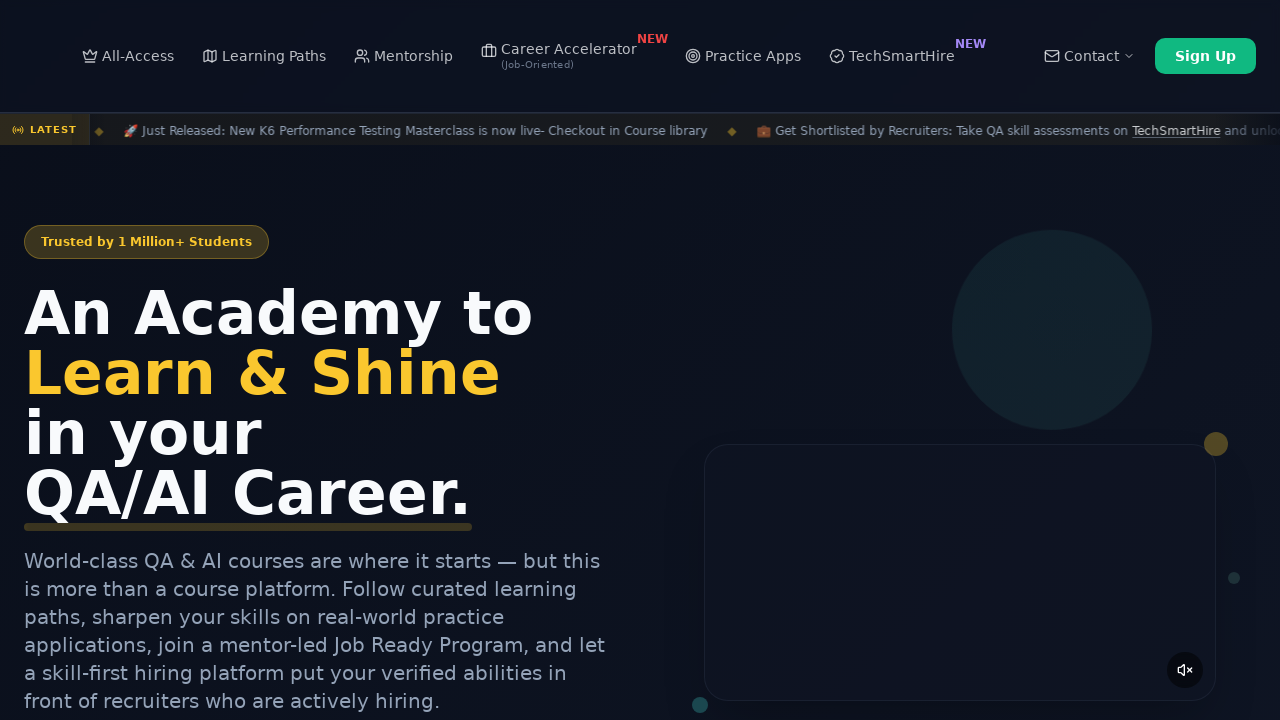

Page loaded and DOM content became ready
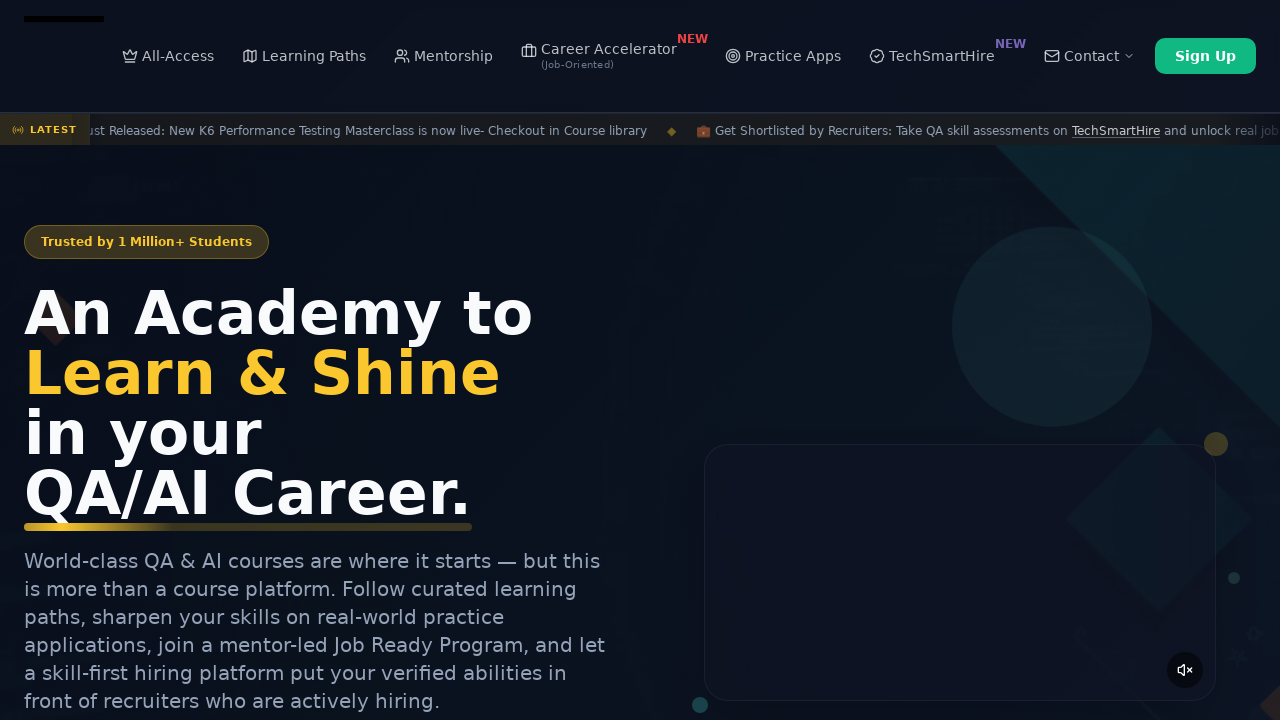

Switched back to original tab by bringing it to front
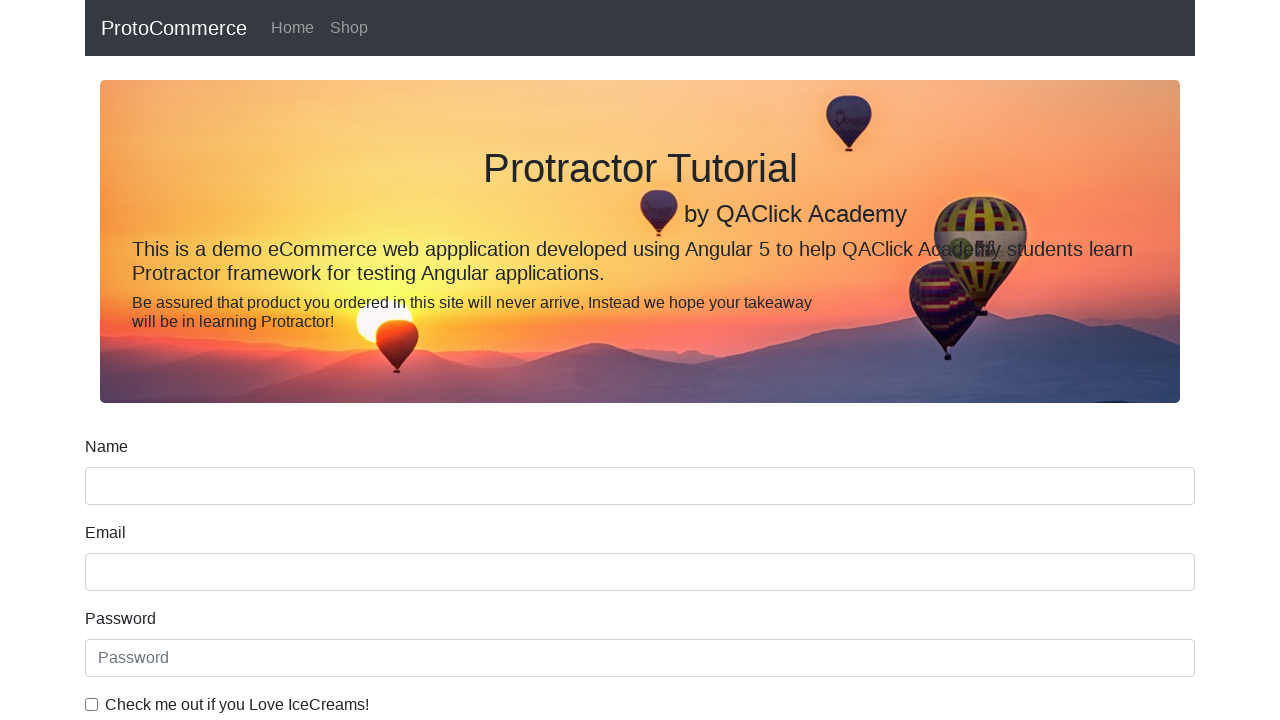

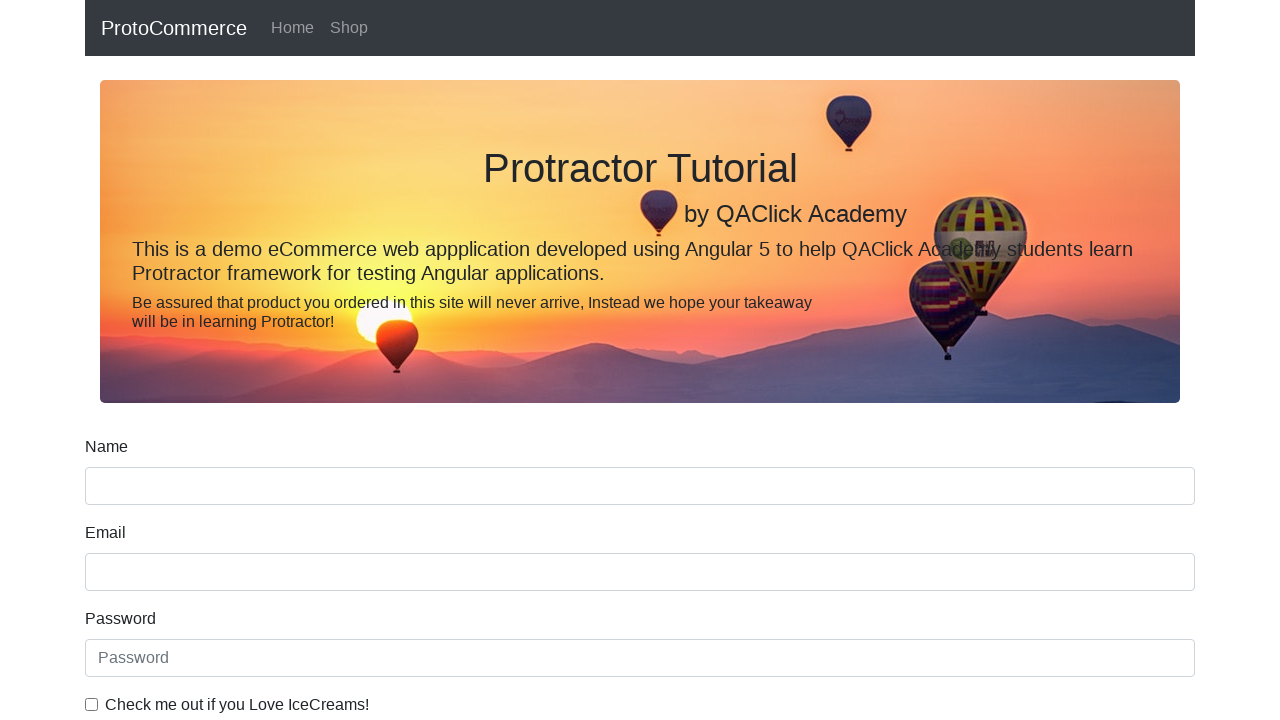